Tests filtering to display all items by navigating through filters and clicking All link.

Starting URL: https://demo.playwright.dev/todomvc

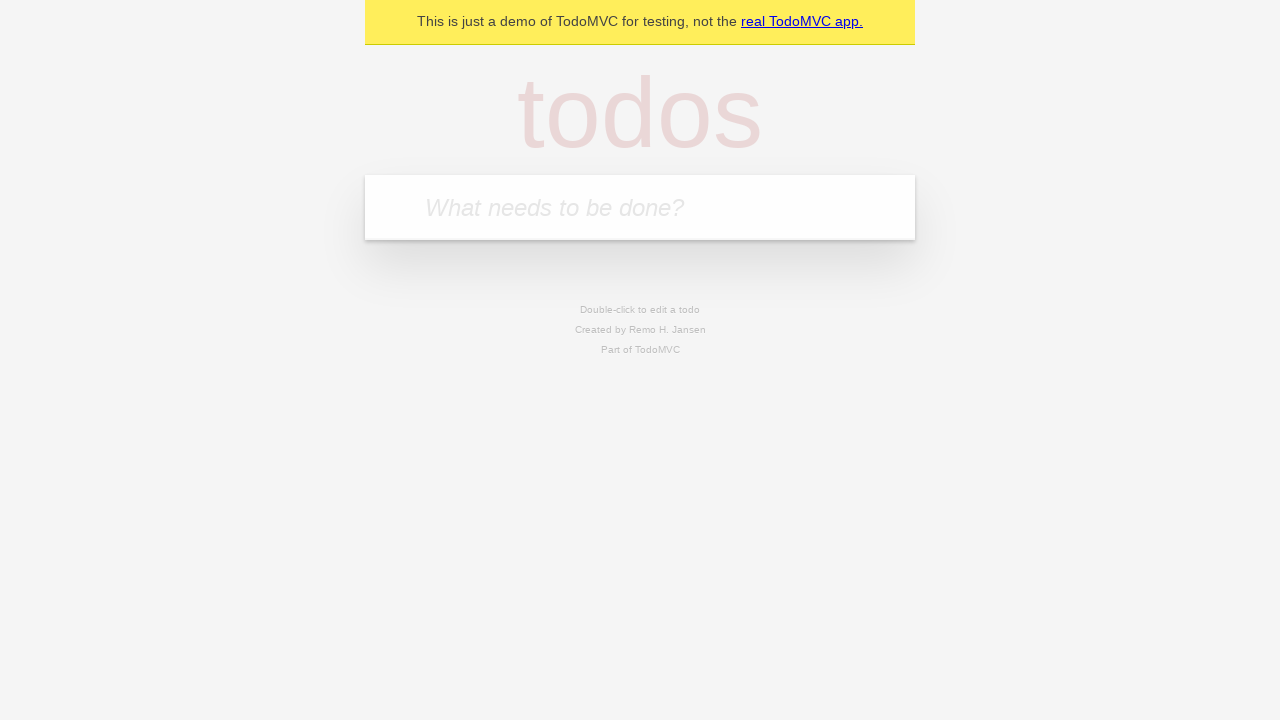

Filled todo input with 'buy some cheese' on internal:attr=[placeholder="What needs to be done?"i]
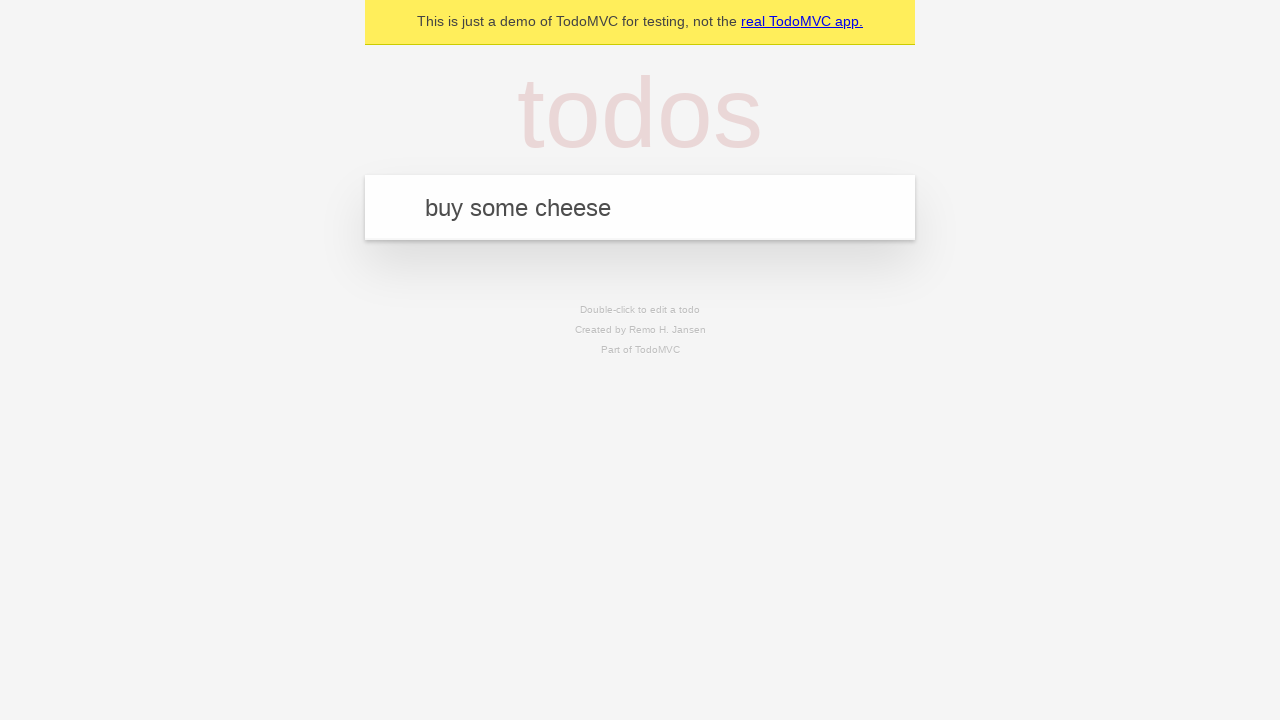

Pressed Enter to add first todo on internal:attr=[placeholder="What needs to be done?"i]
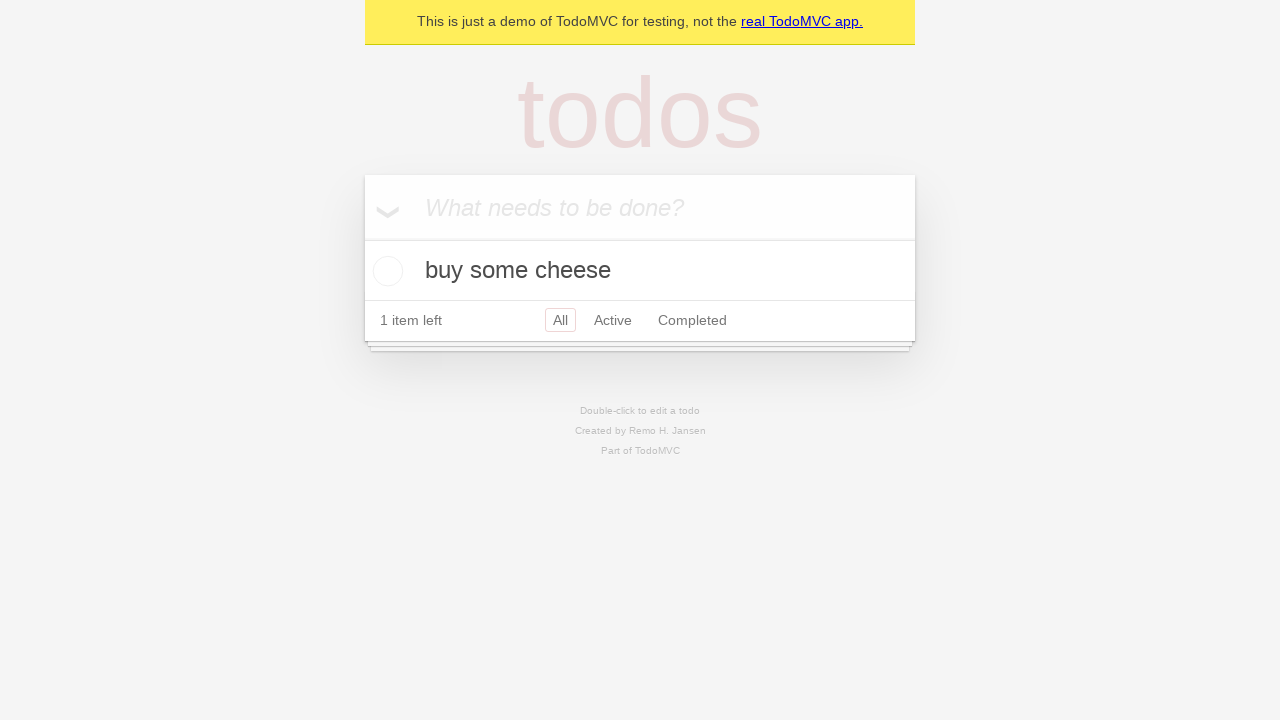

Filled todo input with 'feed the cat' on internal:attr=[placeholder="What needs to be done?"i]
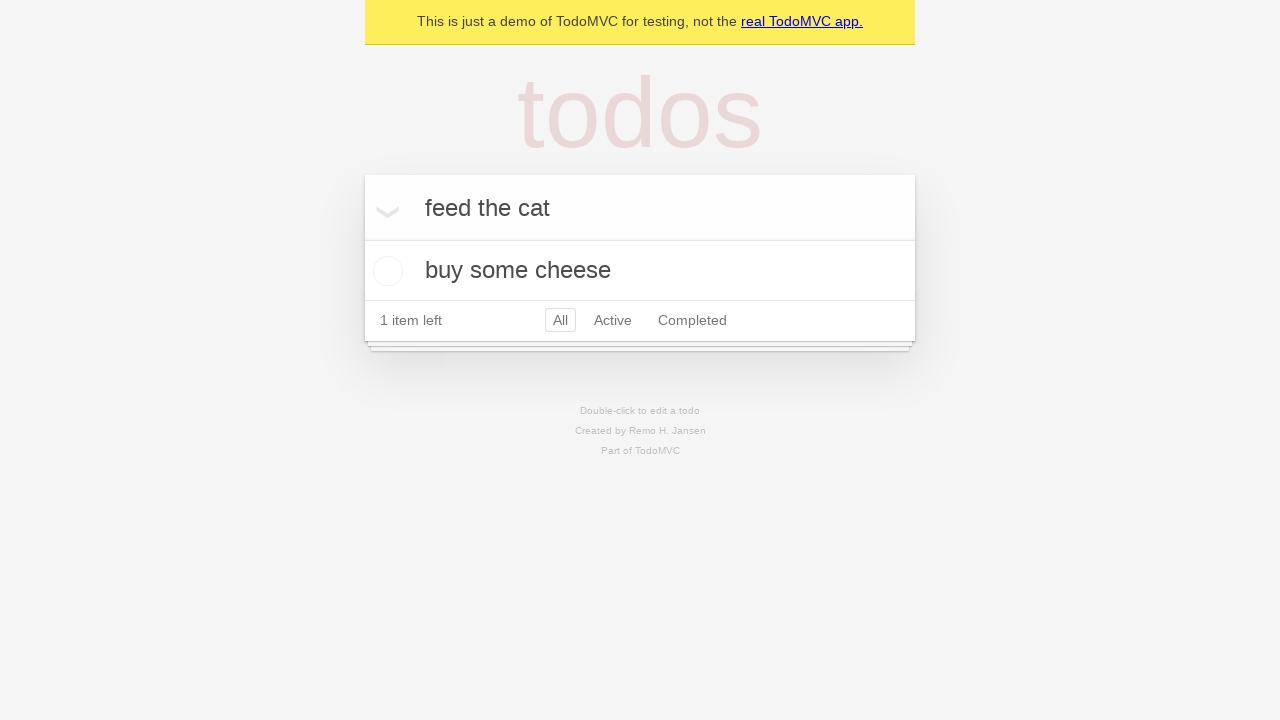

Pressed Enter to add second todo on internal:attr=[placeholder="What needs to be done?"i]
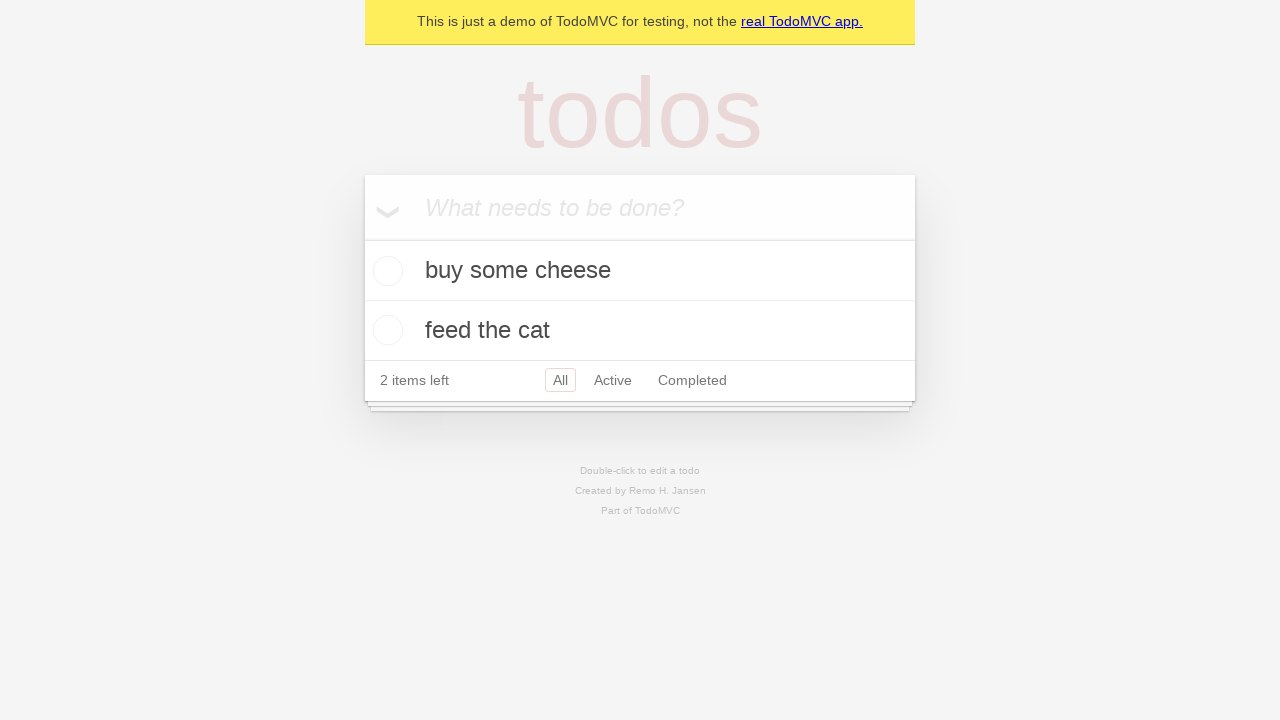

Filled todo input with 'book a doctors appointment' on internal:attr=[placeholder="What needs to be done?"i]
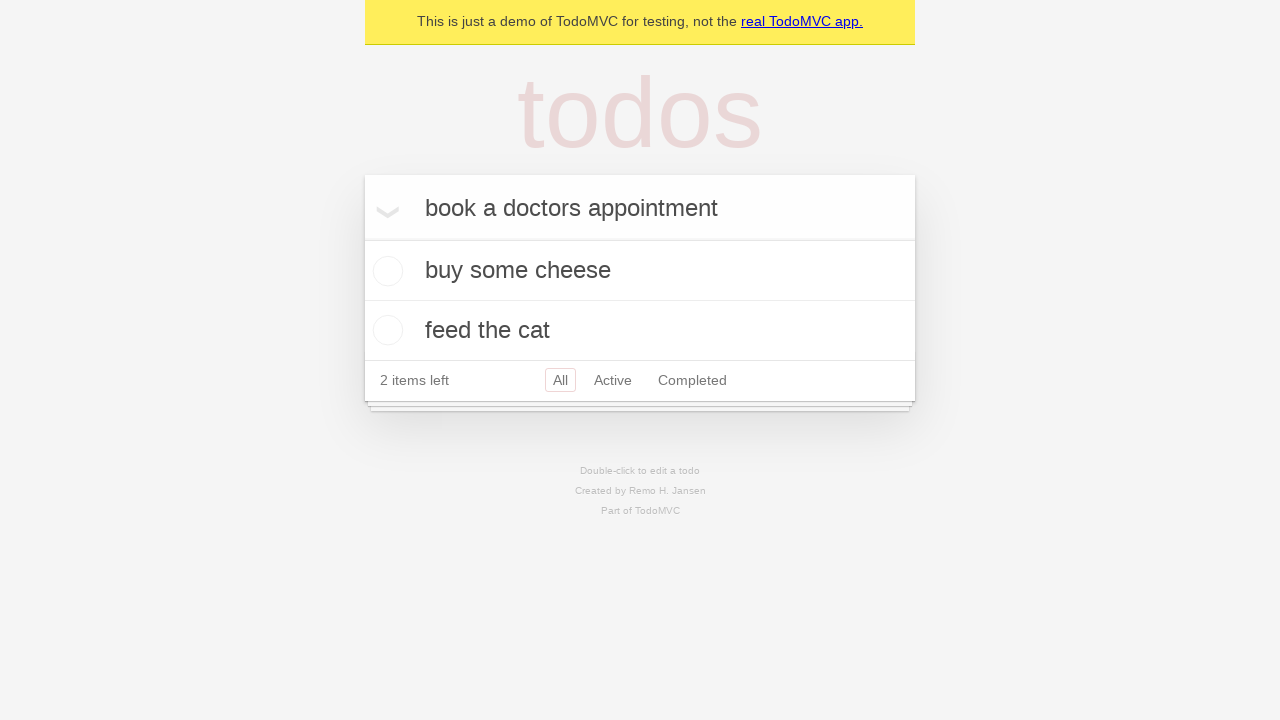

Pressed Enter to add third todo on internal:attr=[placeholder="What needs to be done?"i]
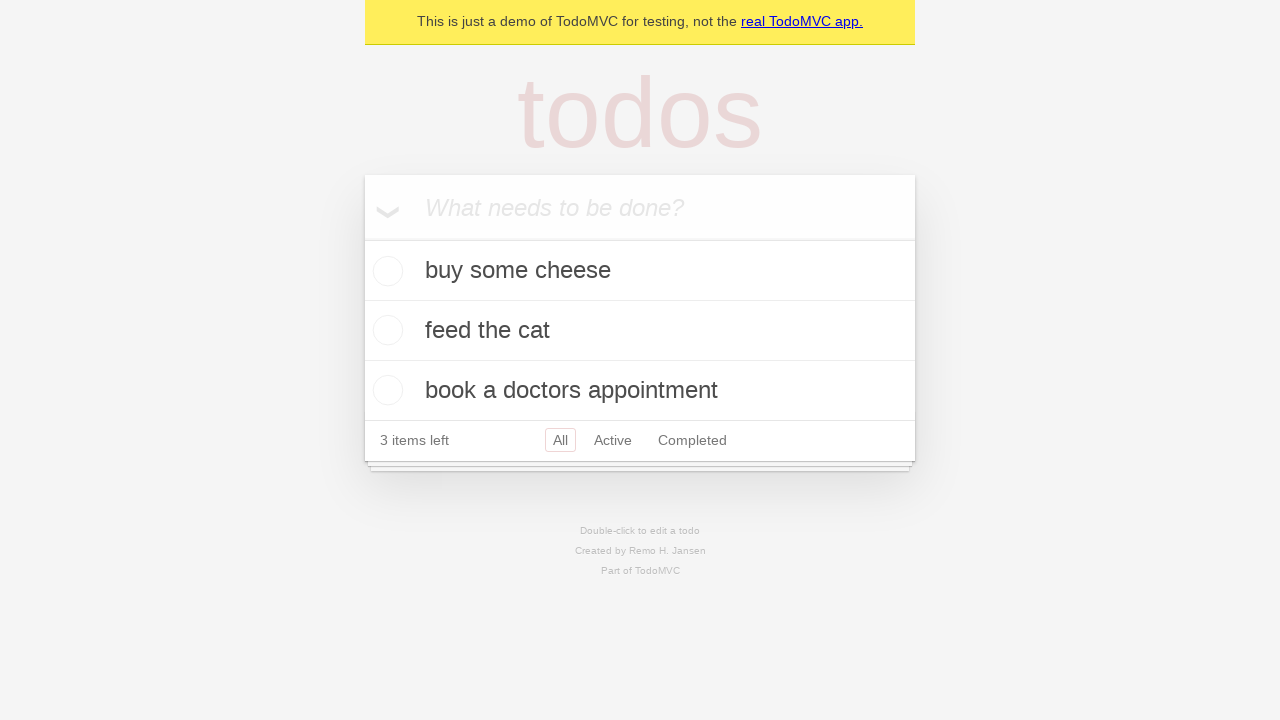

Checked the second todo item at (385, 330) on internal:testid=[data-testid="todo-item"s] >> nth=1 >> internal:role=checkbox
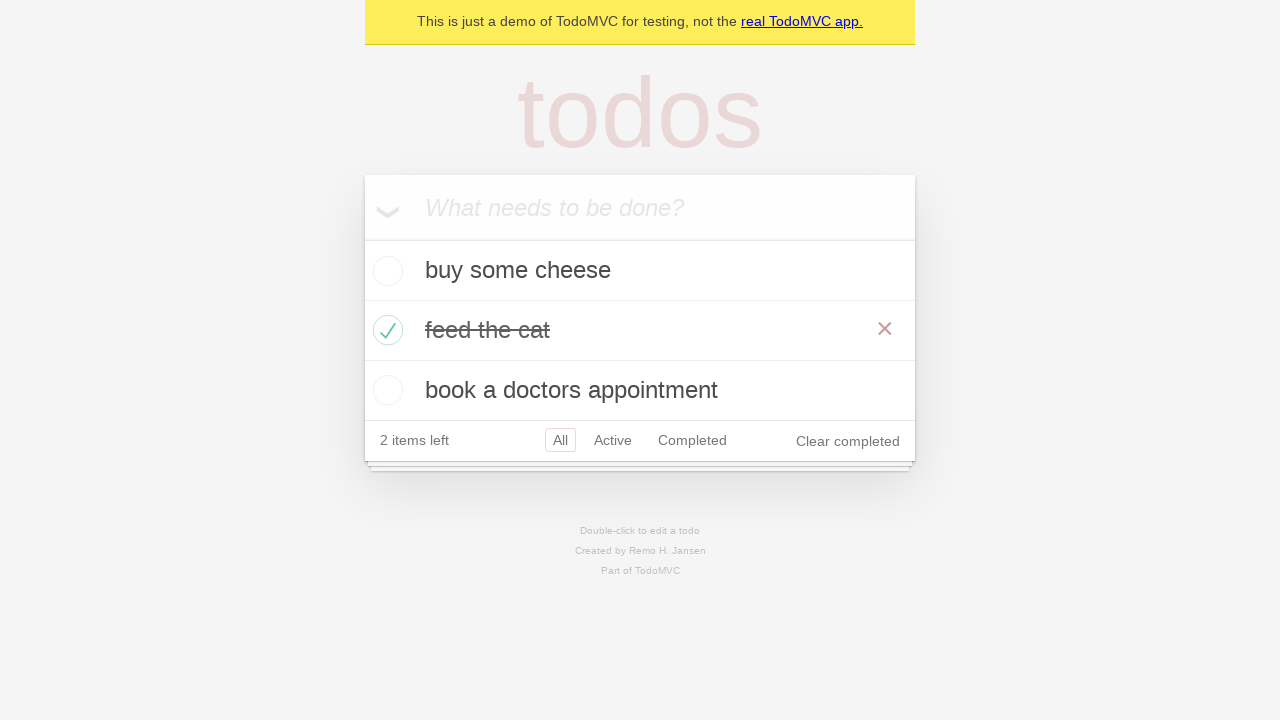

Clicked Active filter to display active todos at (613, 440) on internal:role=link[name="Active"i]
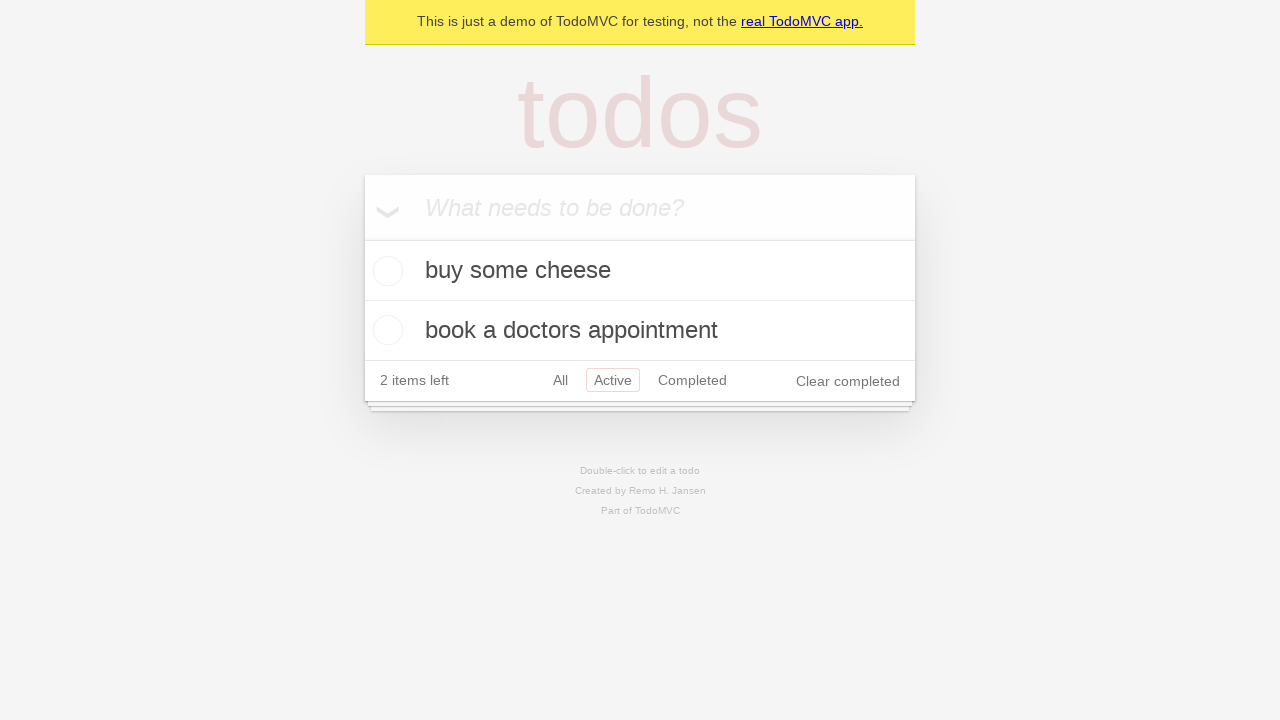

Clicked Completed filter to display completed todos at (692, 380) on internal:role=link[name="Completed"i]
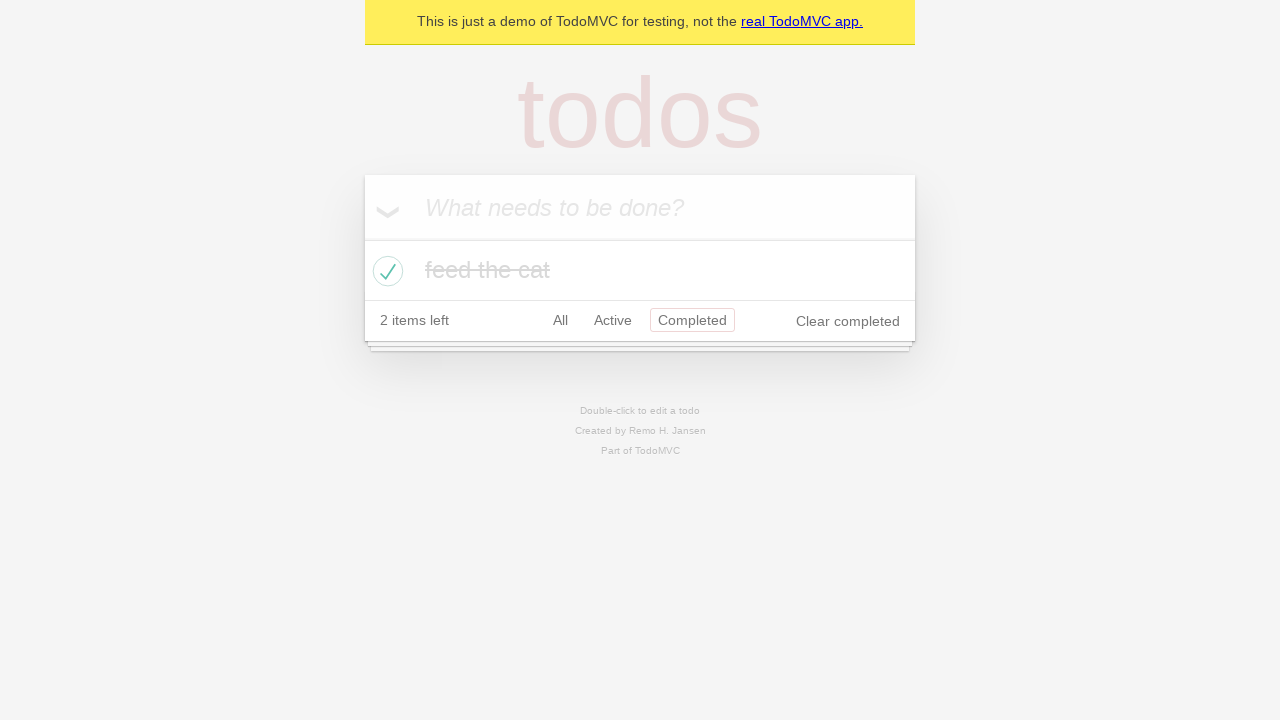

Clicked All filter to display all items at (560, 320) on internal:role=link[name="All"i]
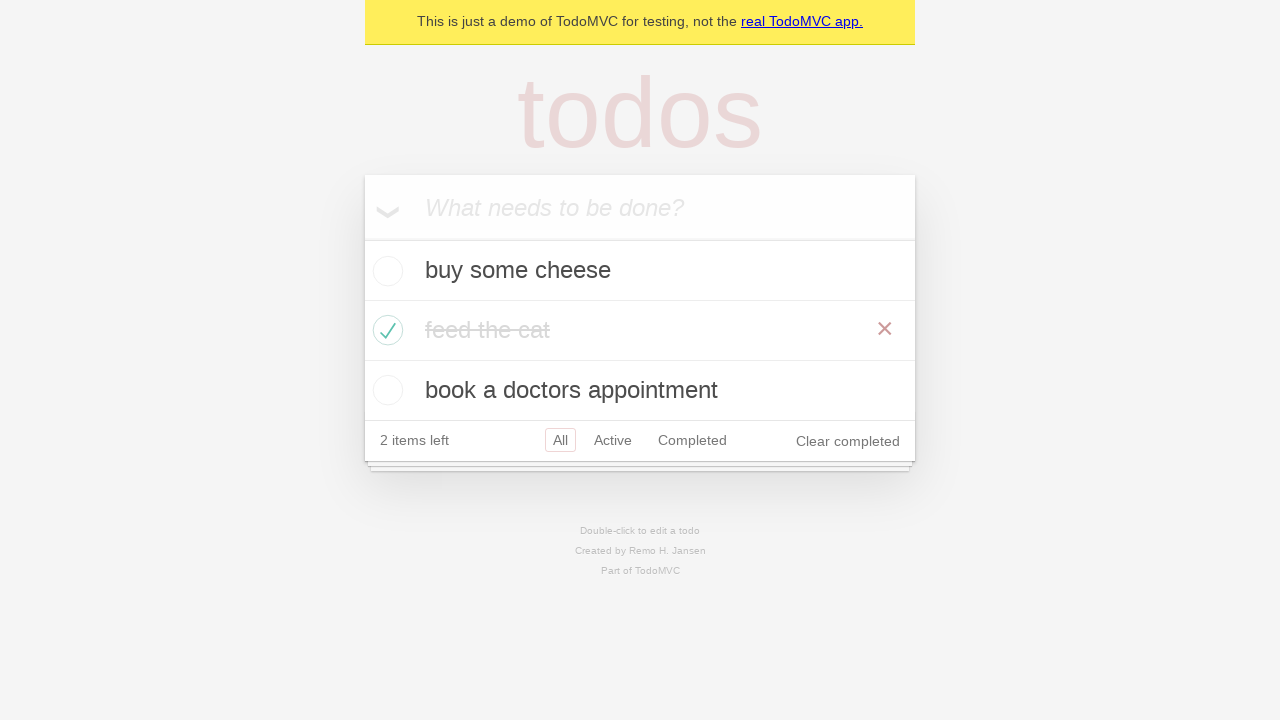

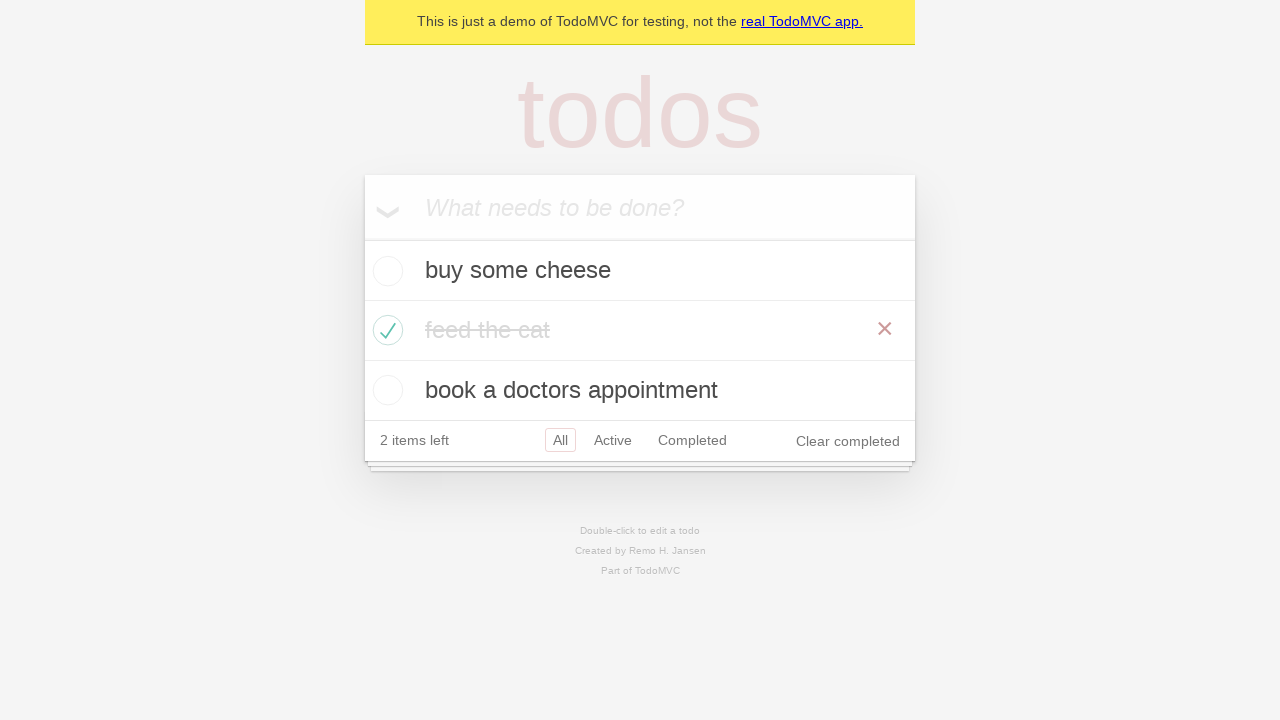